Tests the forgot password functionality by clicking on the "Forgot your password?" link on a login practice page

Starting URL: https://rahulshettyacademy.com/locatorspractice/

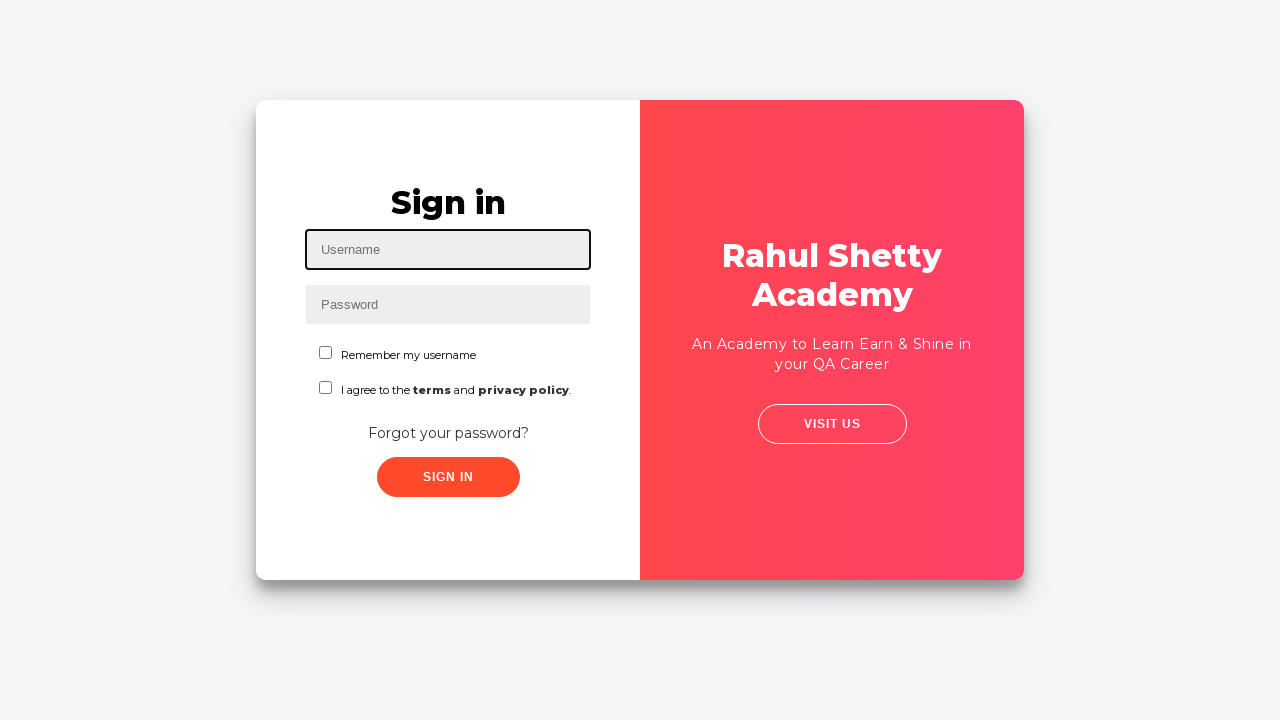

Navigated to login practice page
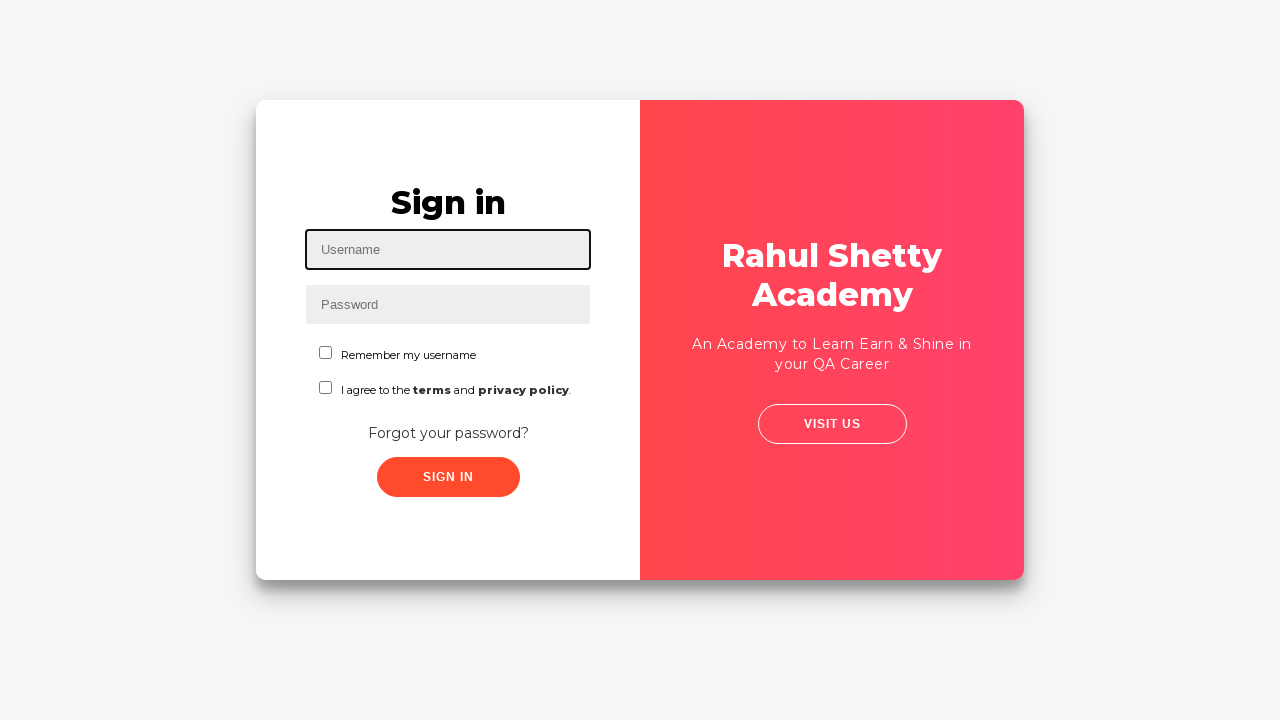

Clicked on 'Forgot your password?' link at (448, 433) on text=Forgot your password?
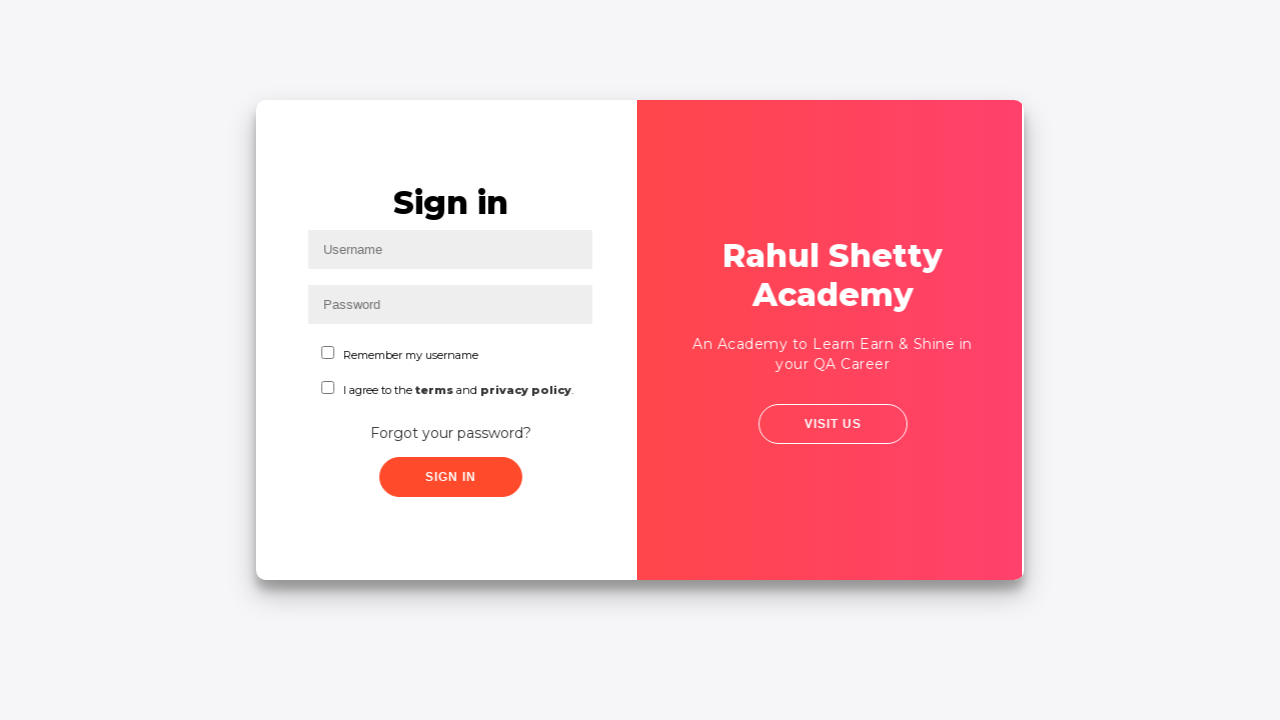

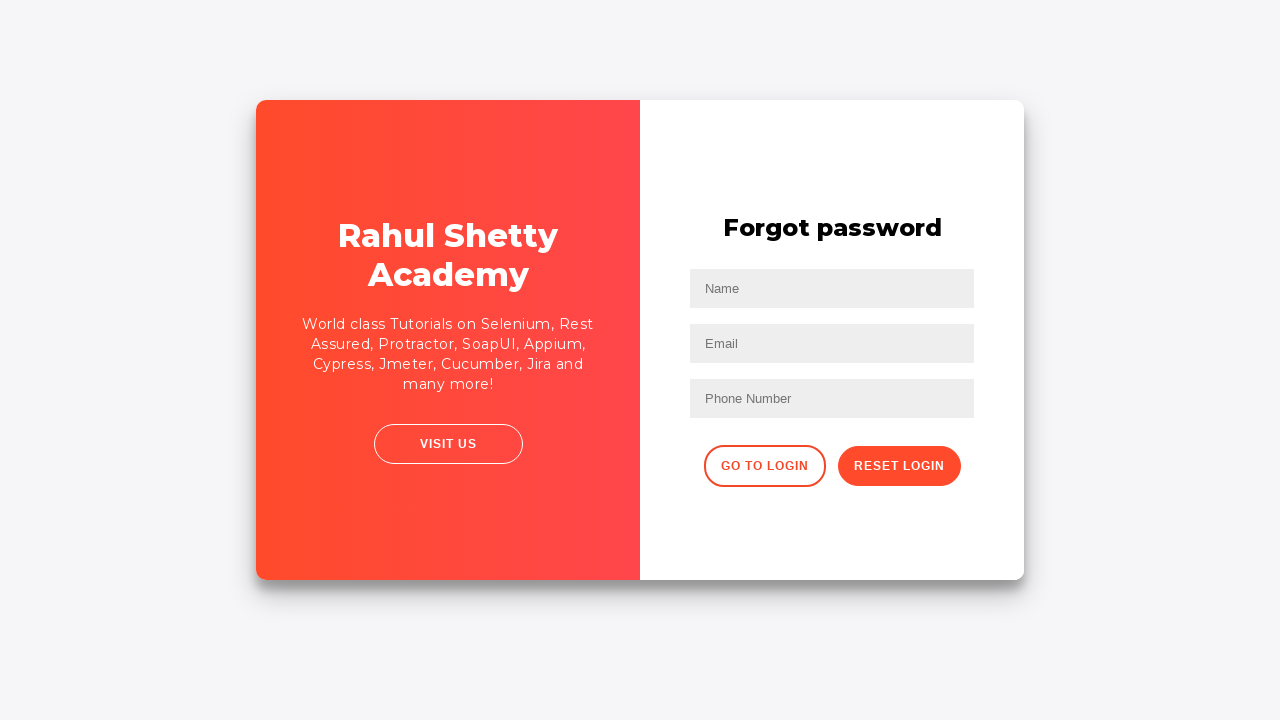